Tests JavaScript alert handling by clicking a button that triggers an alert, retrieving the alert text, and dismissing the alert dialog.

Starting URL: https://demoqa.com/alerts

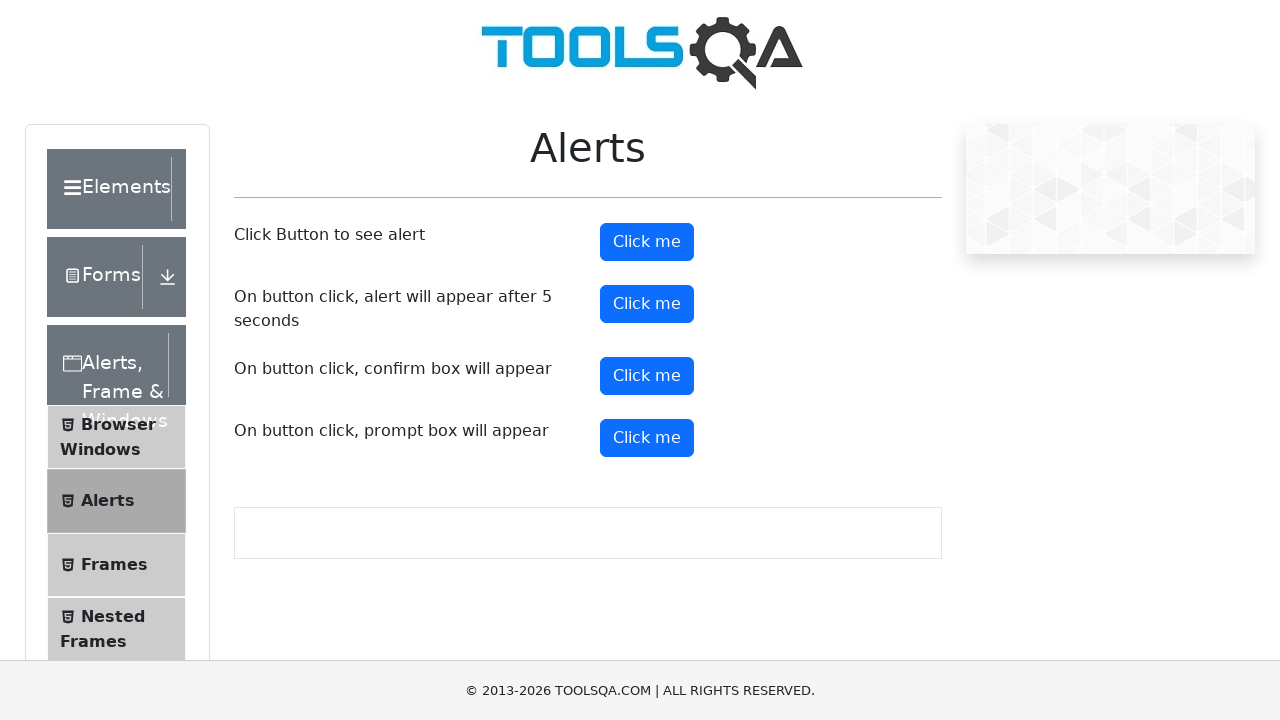

Clicked alert button to trigger JavaScript alert at (647, 242) on button#alertButton
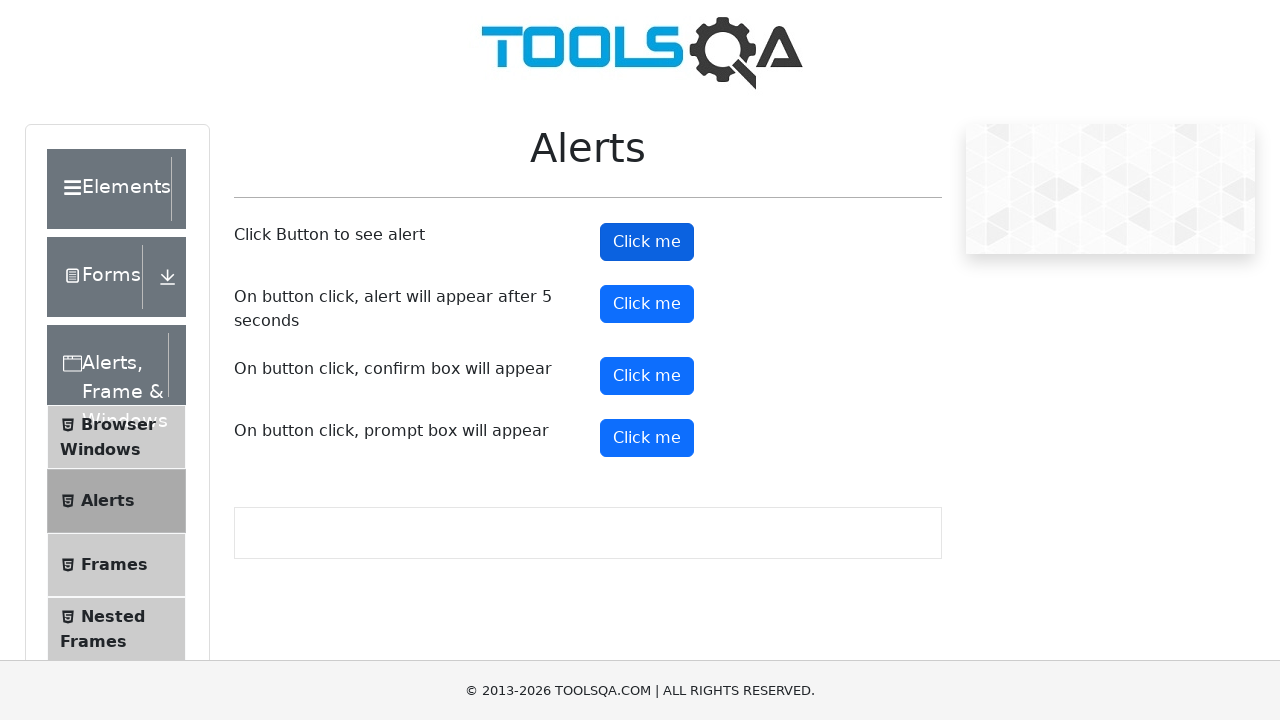

Registered dialog event handler to dismiss alerts
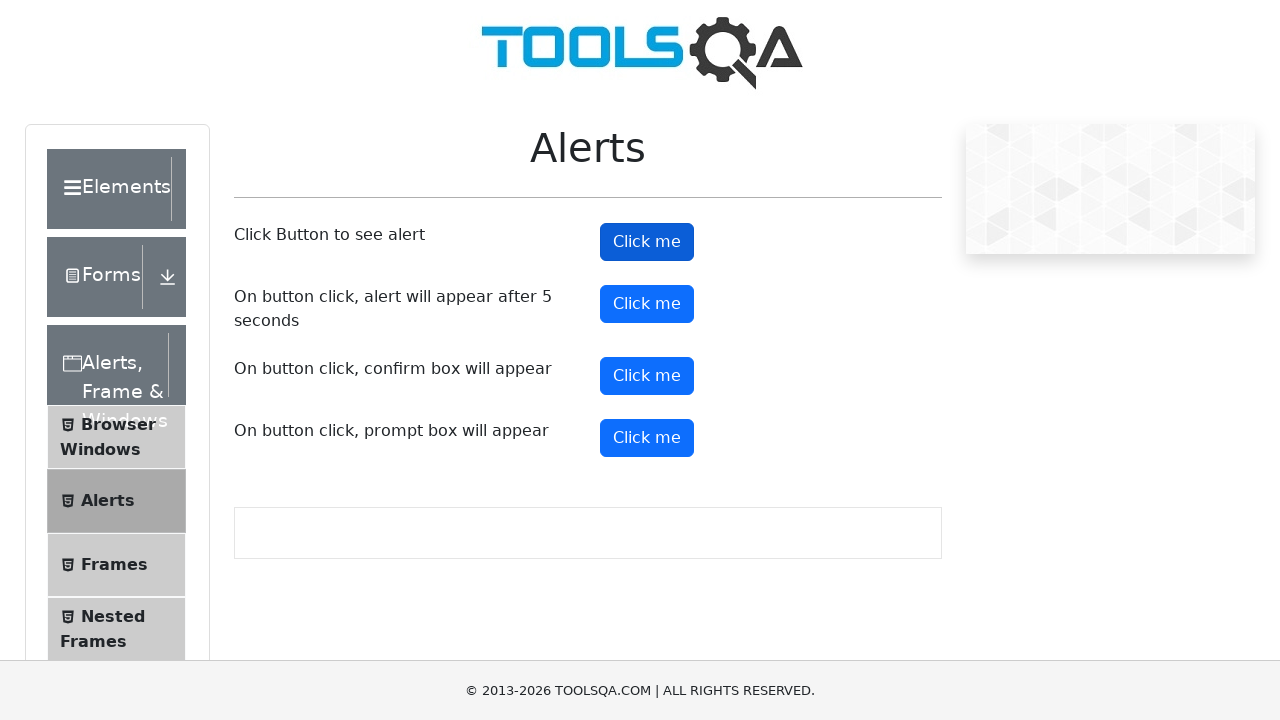

Registered single-use dialog handler to capture alert message
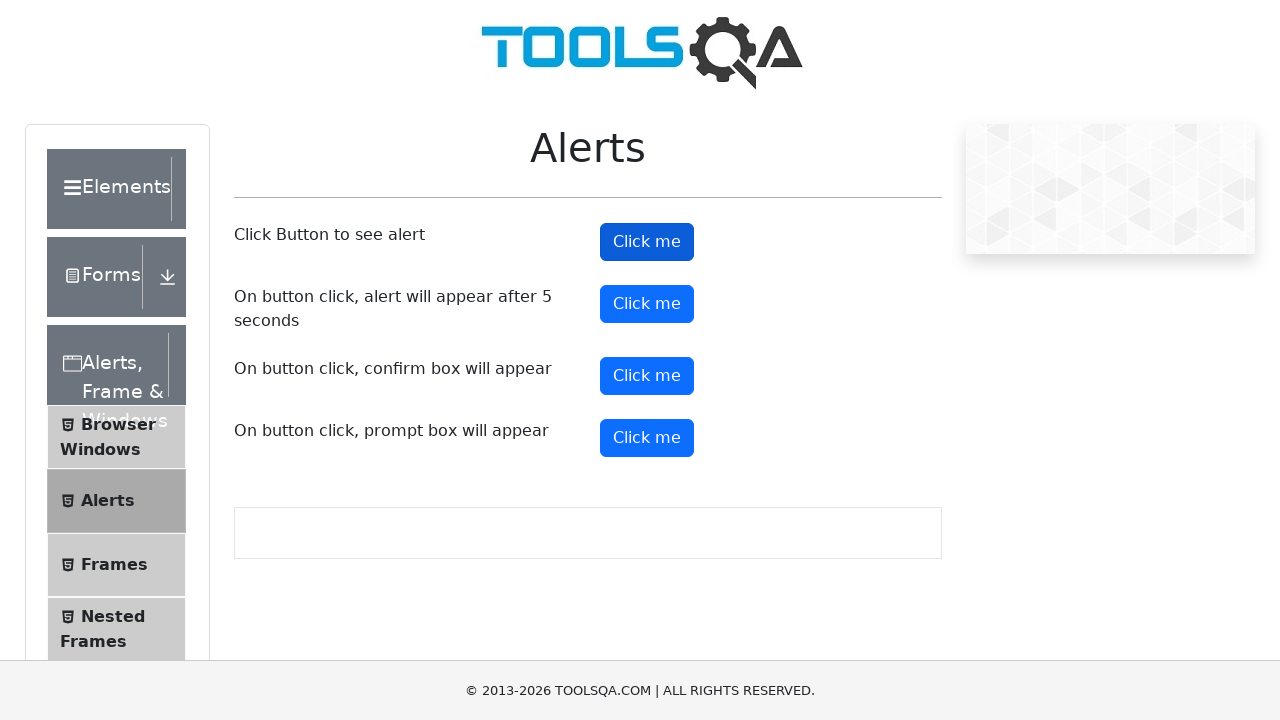

Clicked alert button again to trigger alert and handle with custom handler at (647, 242) on button#alertButton
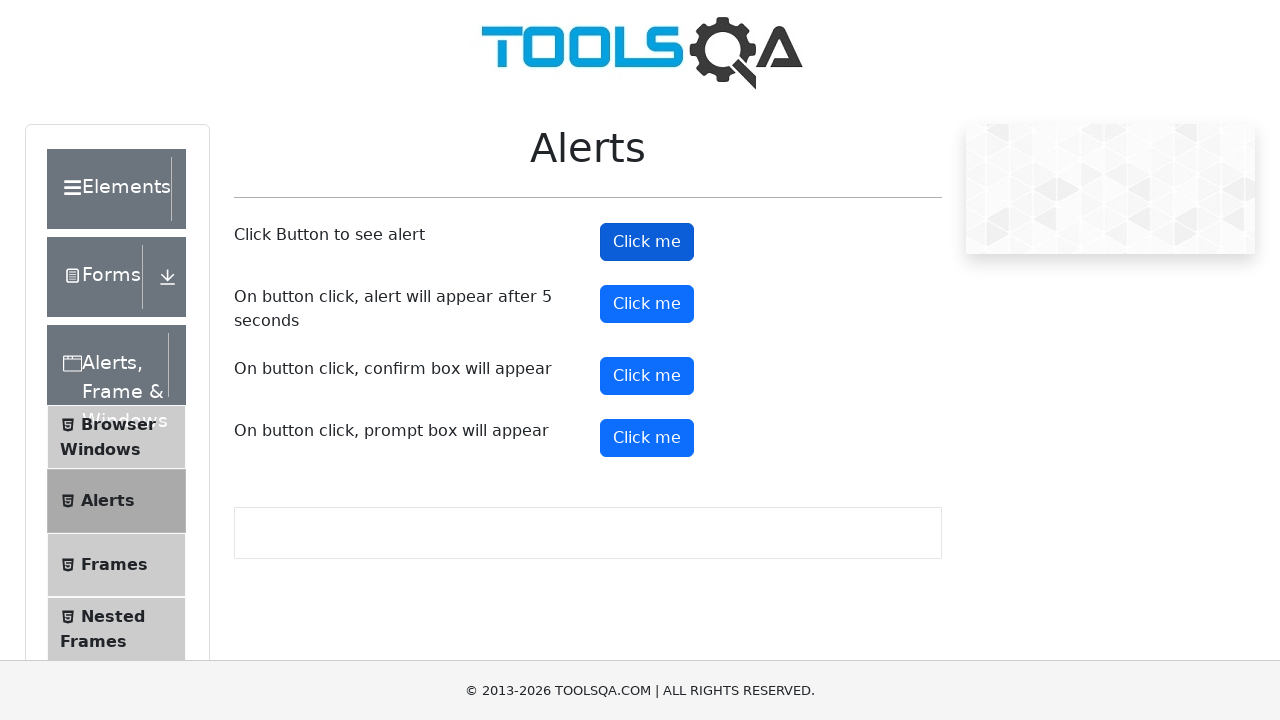

Waited 1 second for dialog to be processed
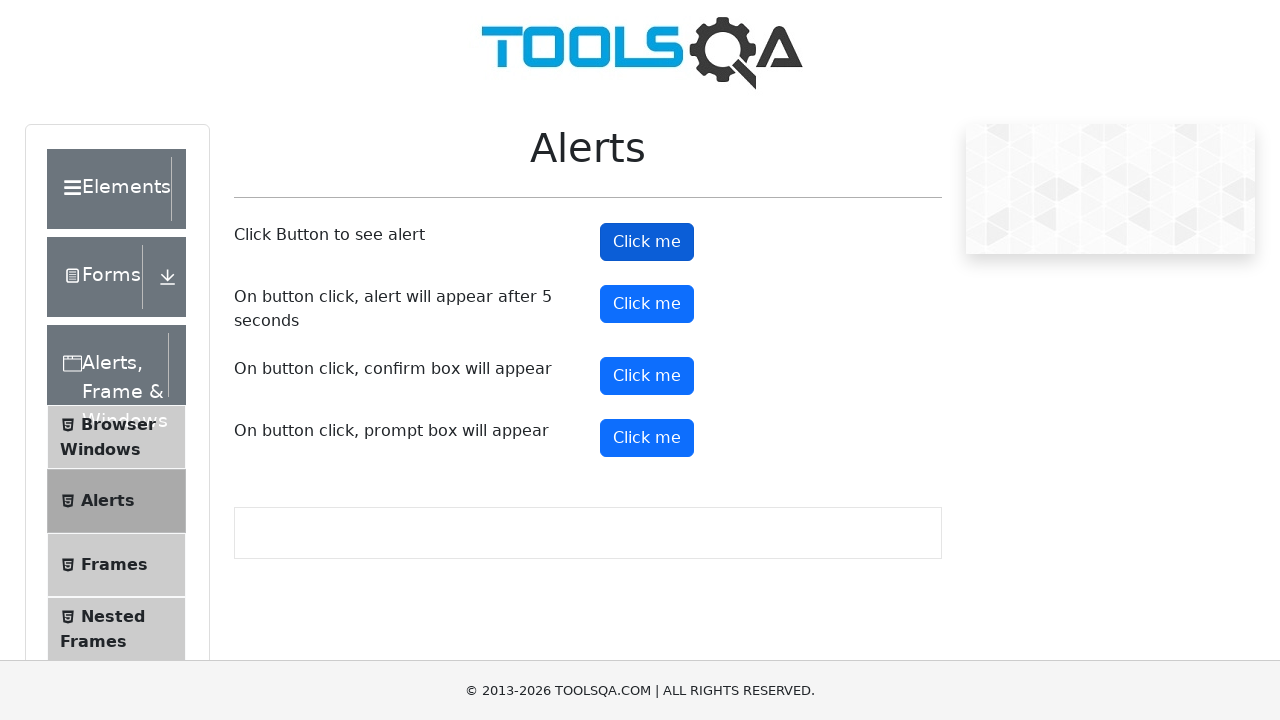

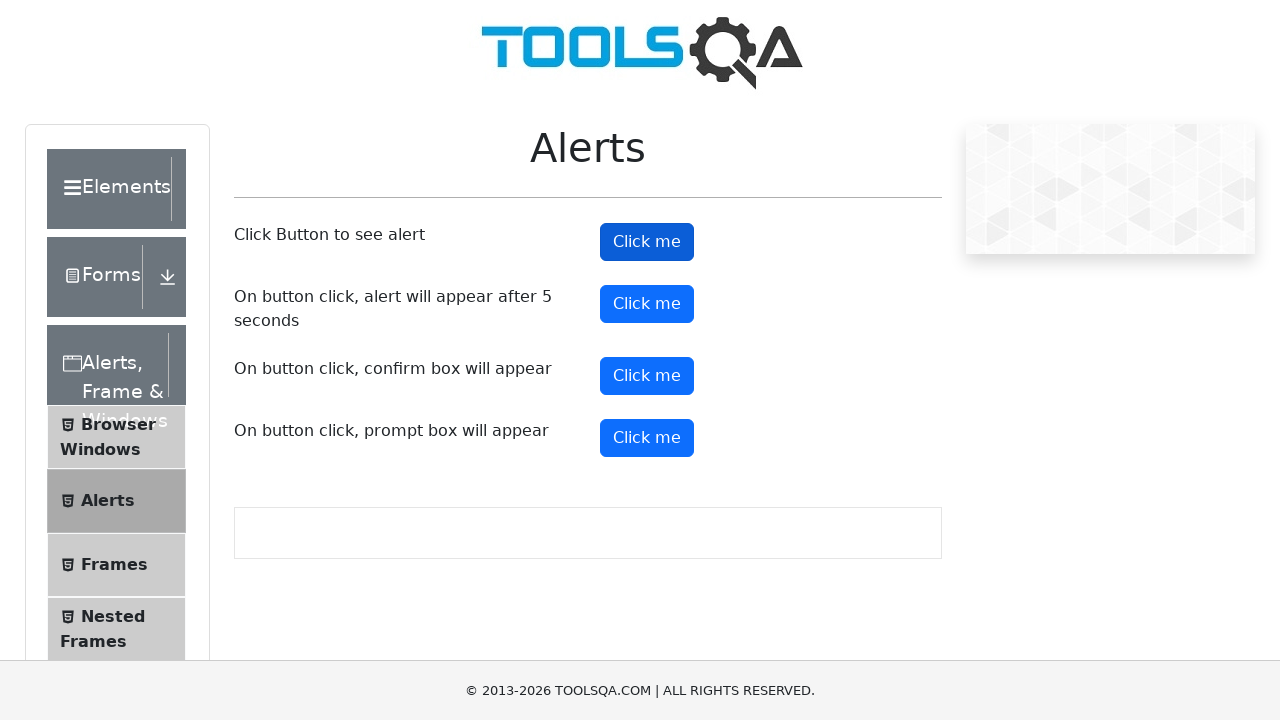